Tests a math problem form by extracting two numbers, calculating their sum, selecting the result from a dropdown, and submitting the form

Starting URL: http://suninjuly.github.io/selects1.html

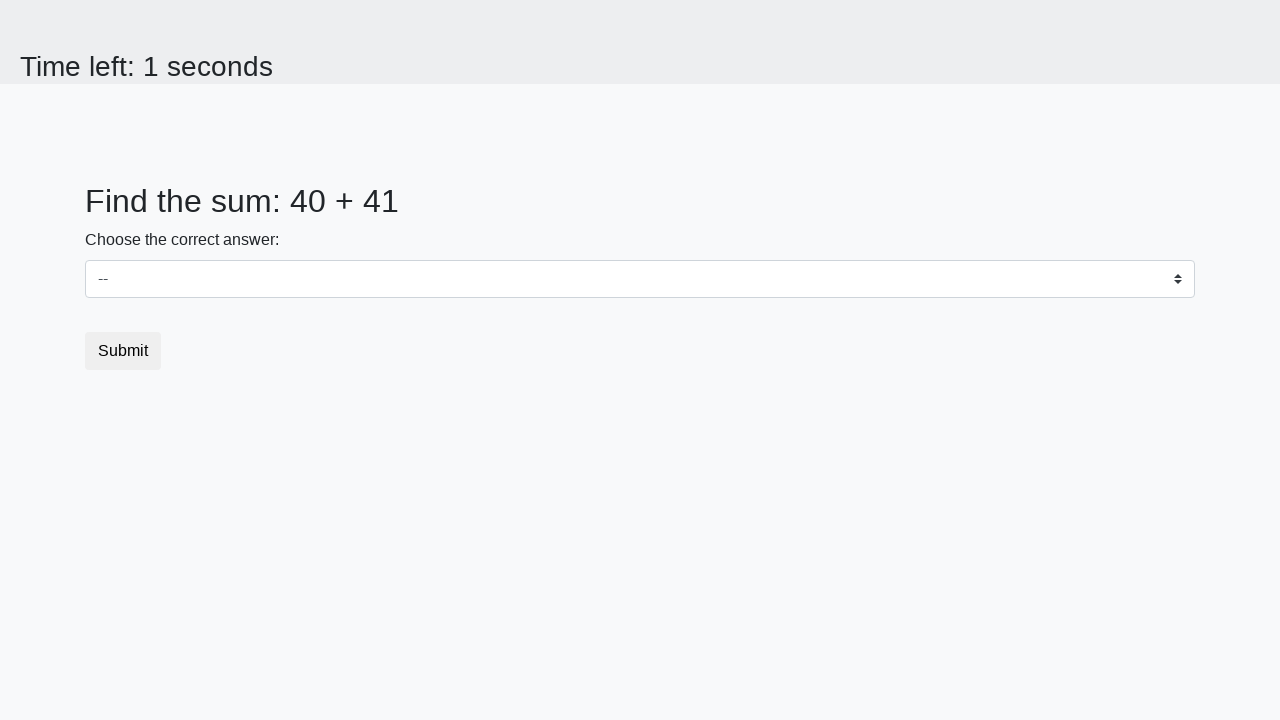

Extracted first number from #num1 element
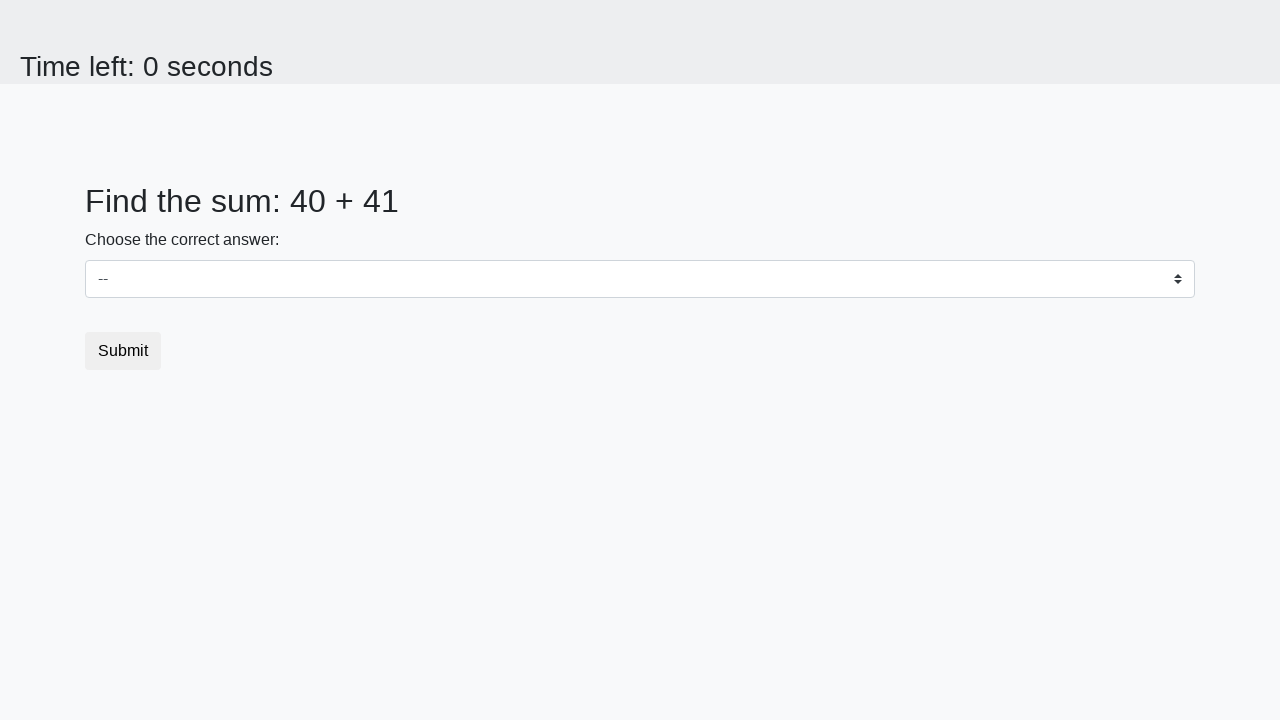

Extracted second number from #num2 element
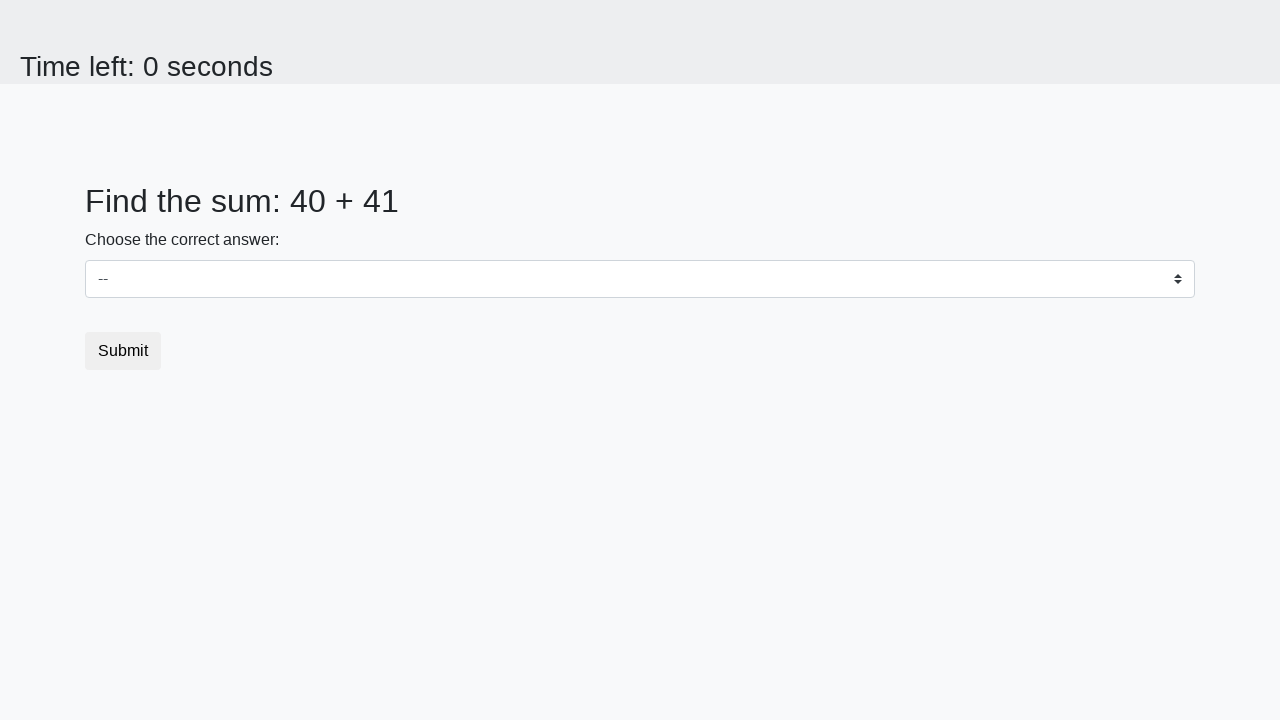

Calculated sum of 40 + 41 = 81
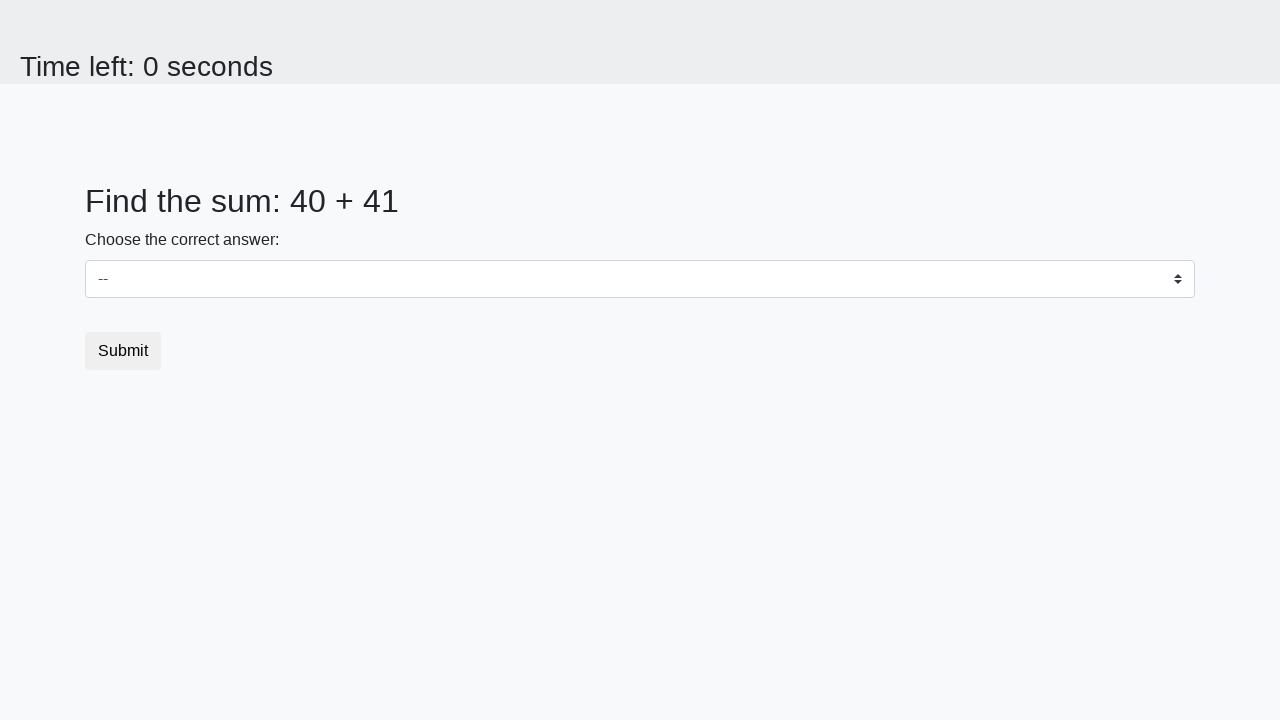

Selected sum value '81' from dropdown menu on select
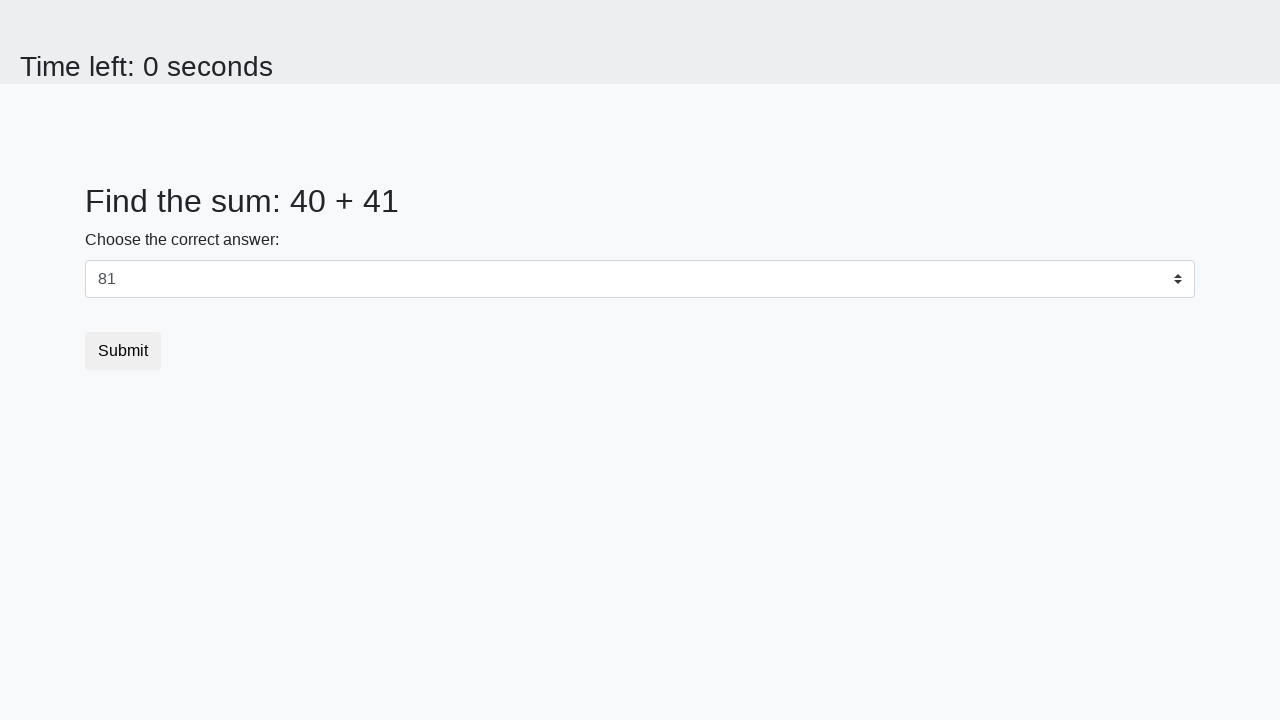

Clicked submit button to submit the form at (123, 351) on button.btn
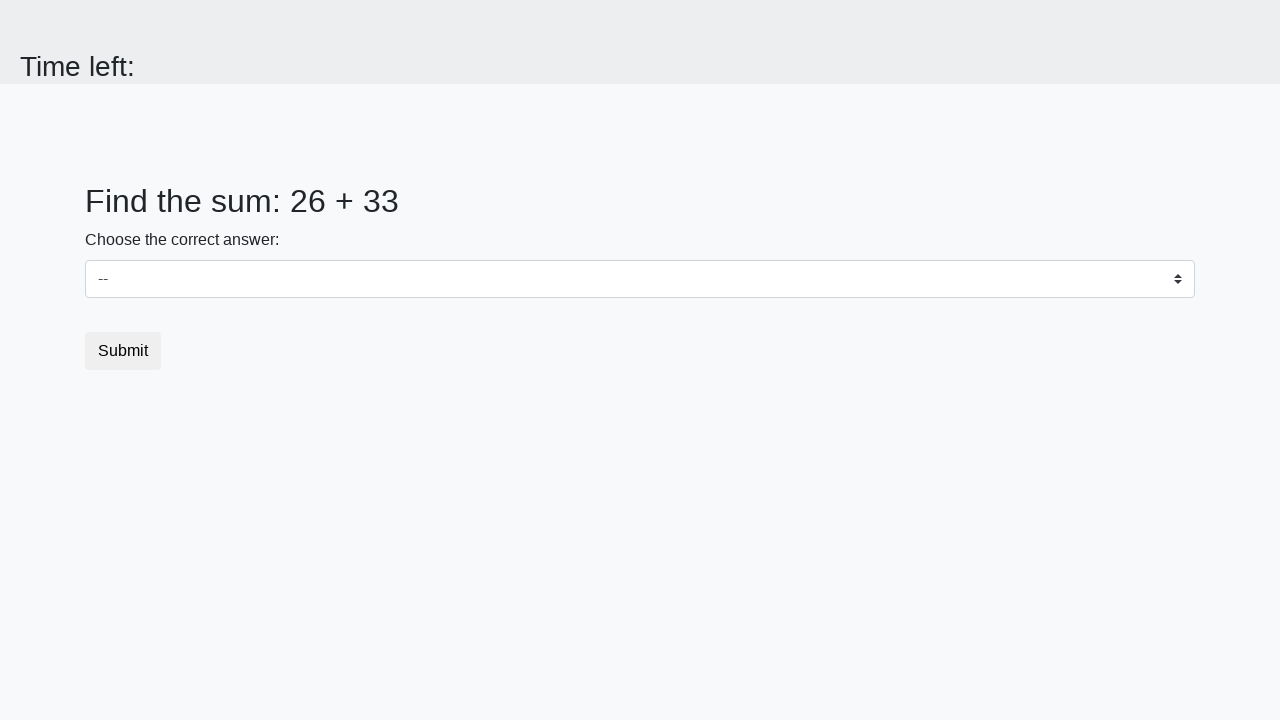

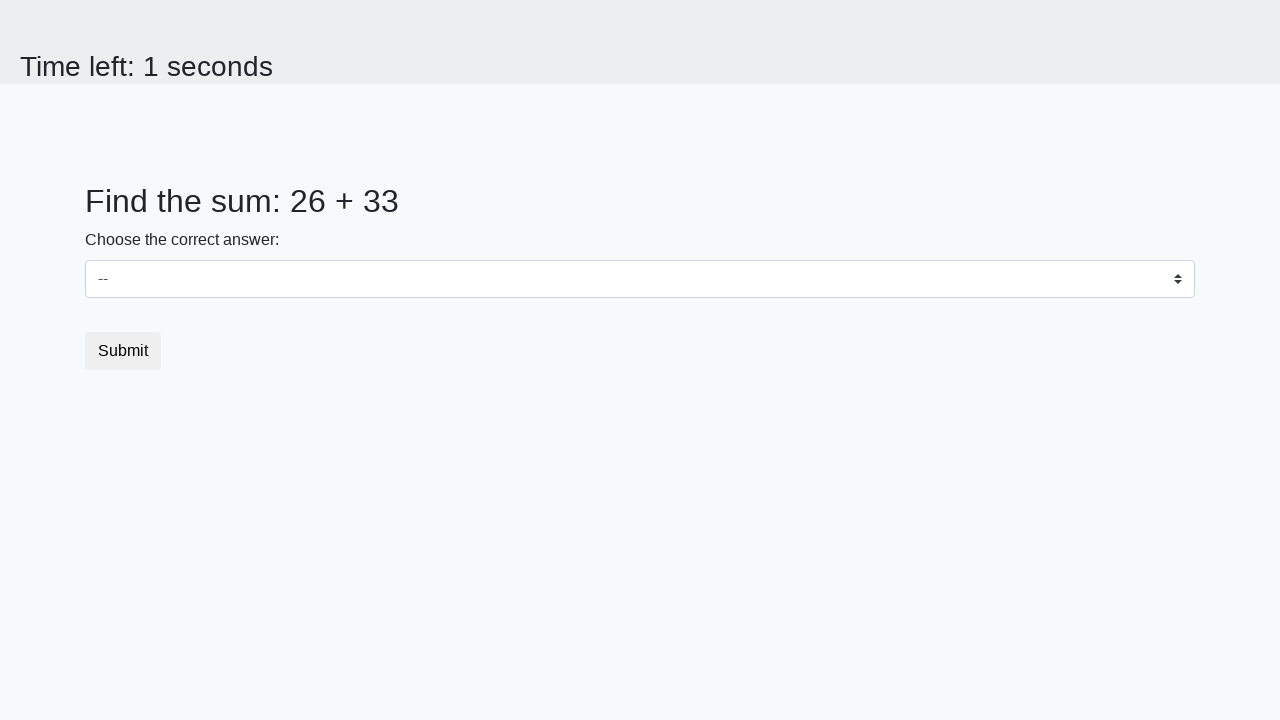